Tests three different button interaction types on demoqa.com: a simple left click, a right-click (context click), and a double-click, verifying that each action triggers the corresponding success message.

Starting URL: https://demoqa.com/buttons

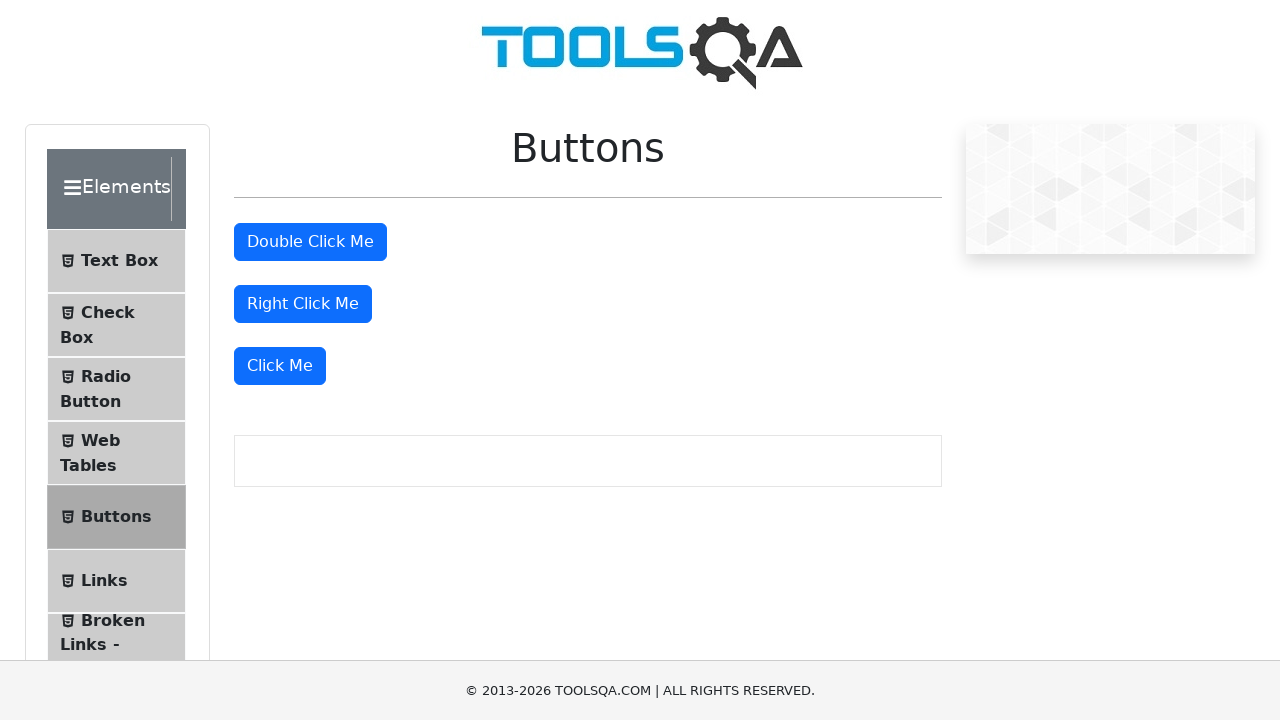

Performed simple left click on 'Click Me' button at (280, 366) on xpath=//button[normalize-space()='Click Me']
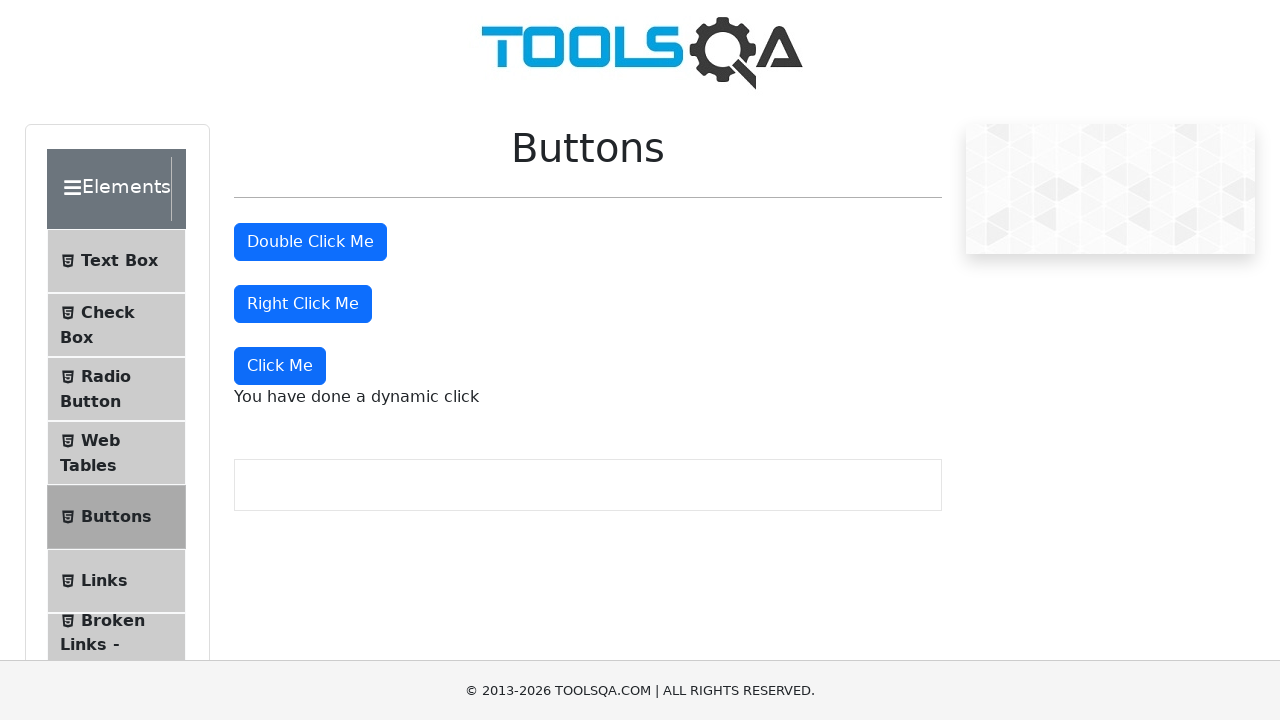

Dynamic click success message appeared
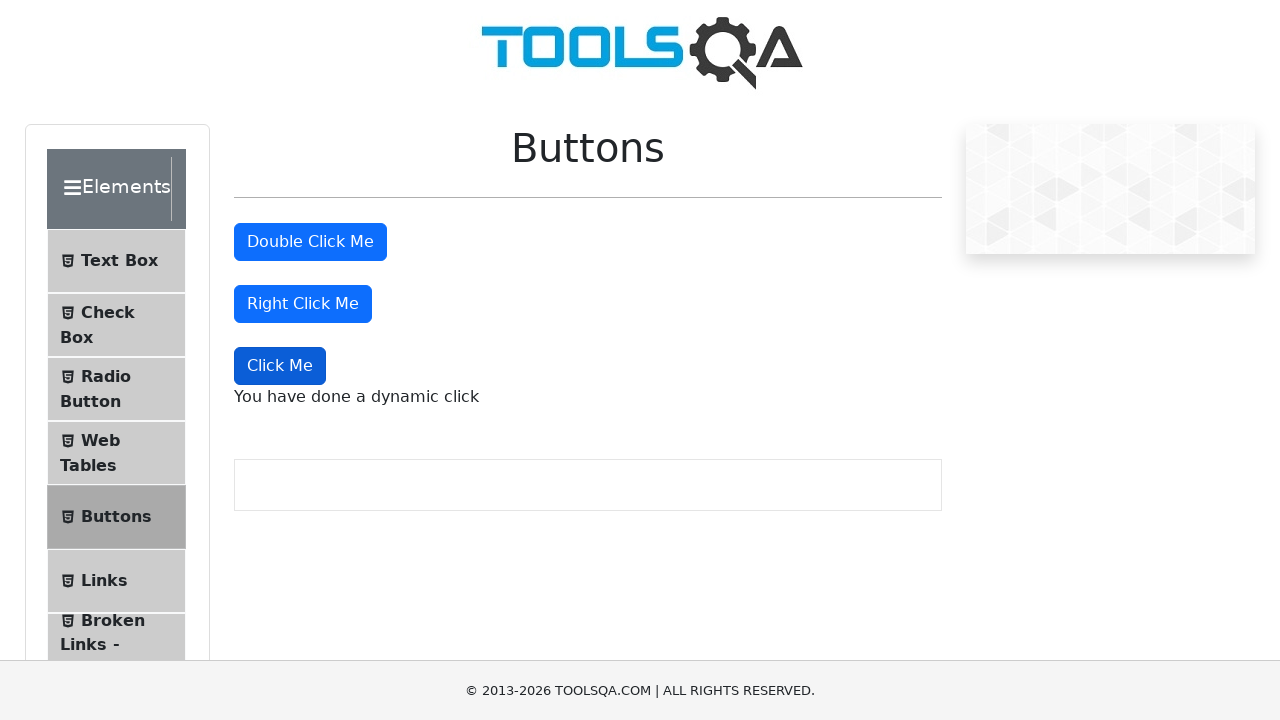

Performed right-click (context click) on right-click button at (303, 304) on #rightClickBtn
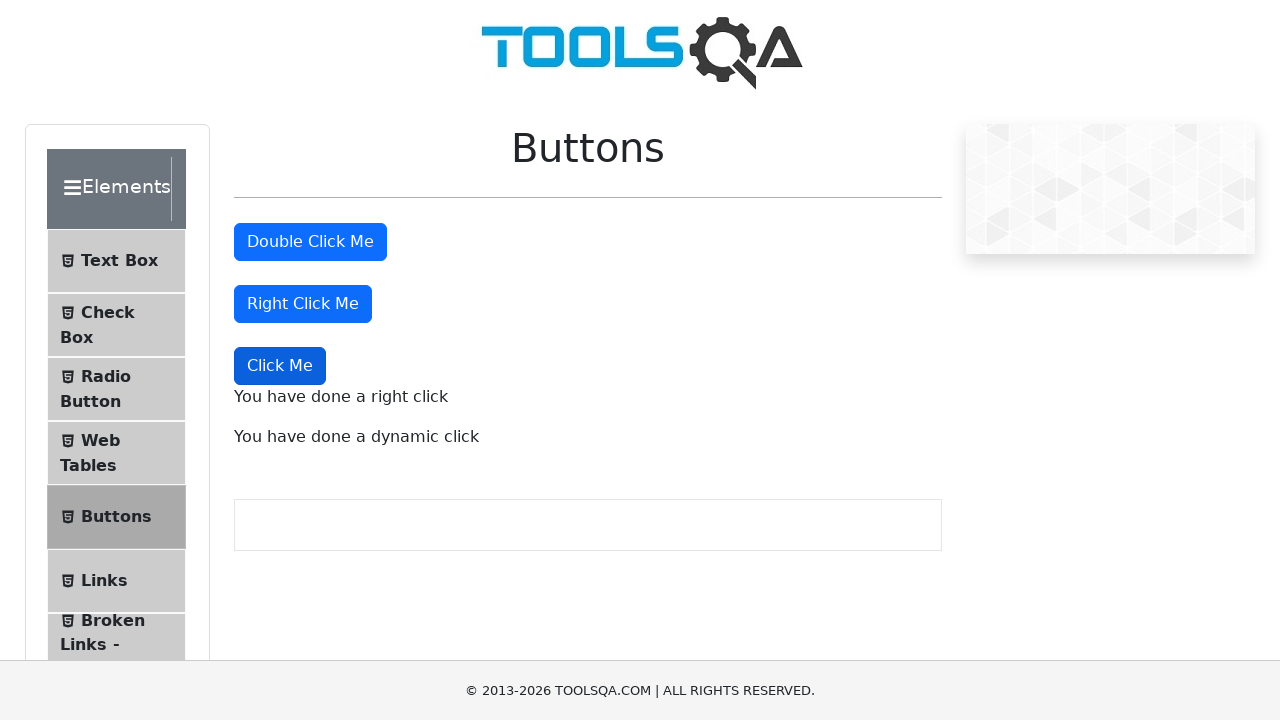

Right-click success message appeared
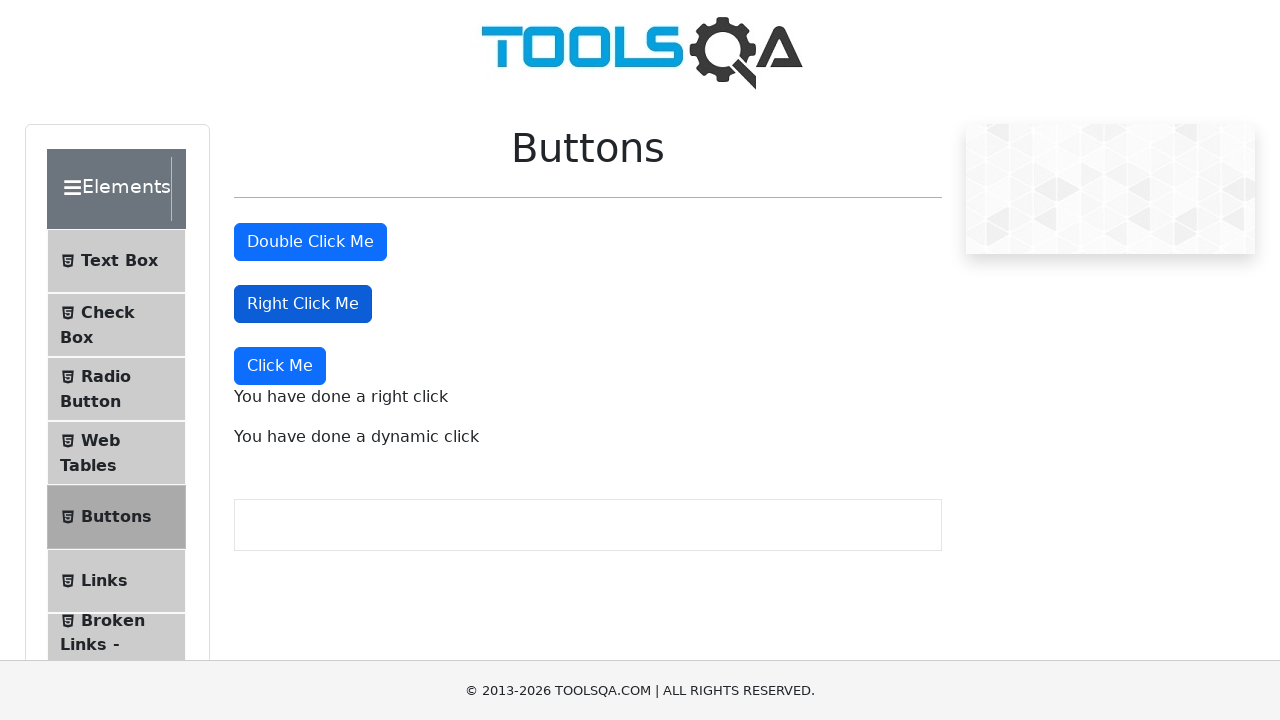

Performed double-click on double-click button at (310, 242) on #doubleClickBtn
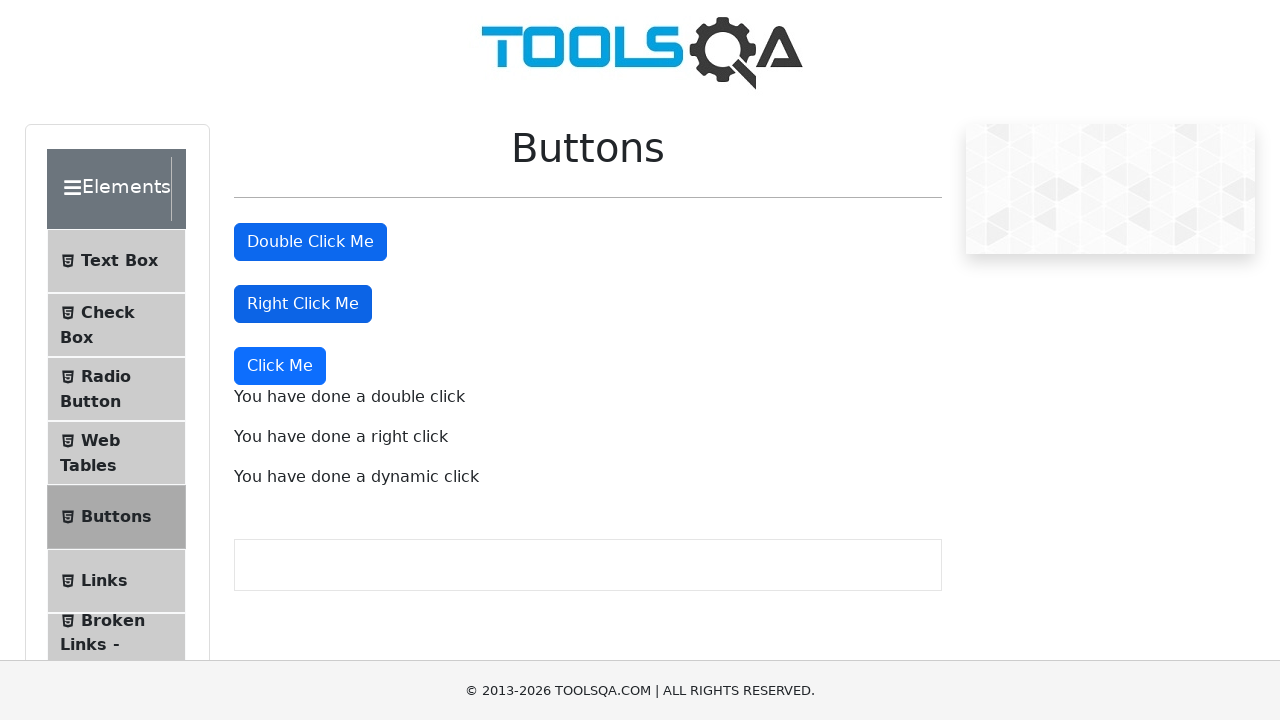

Double-click success message appeared
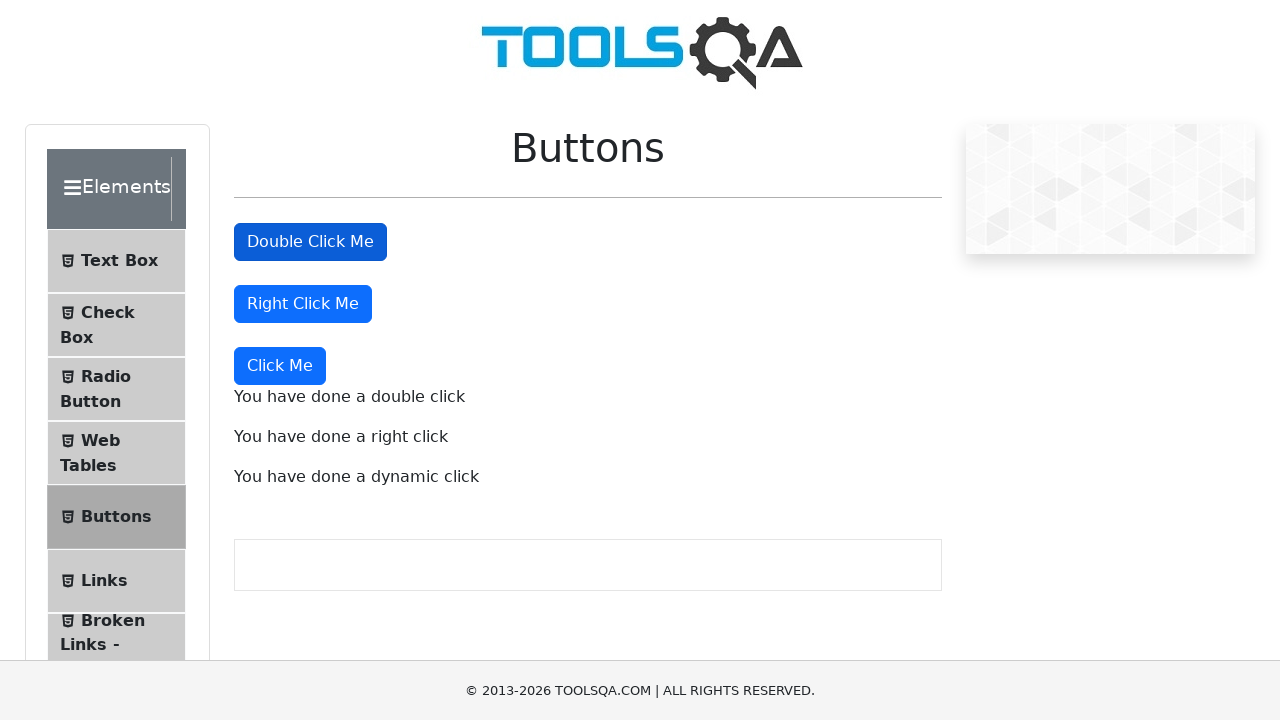

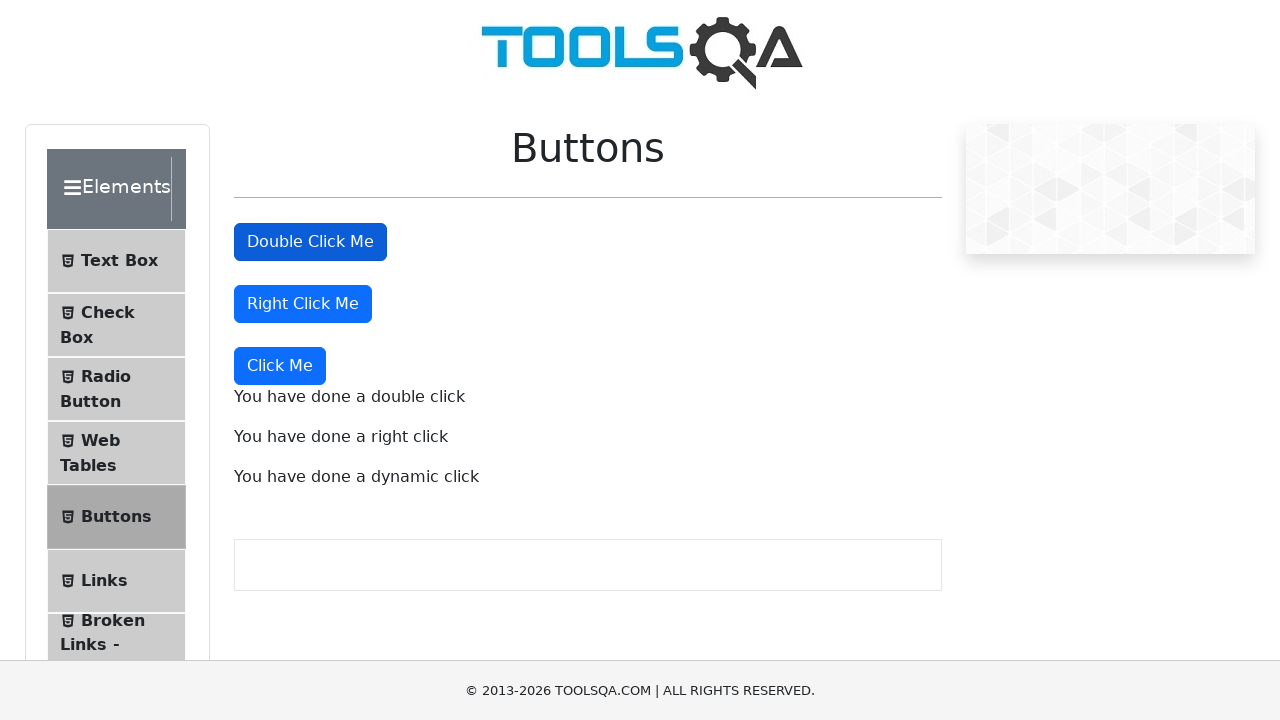